Tests text input functionality by entering a new button name in an input field, clicking a button to update it, and verifying the button text changes accordingly

Starting URL: http://www.uitestingplayground.com/textinput

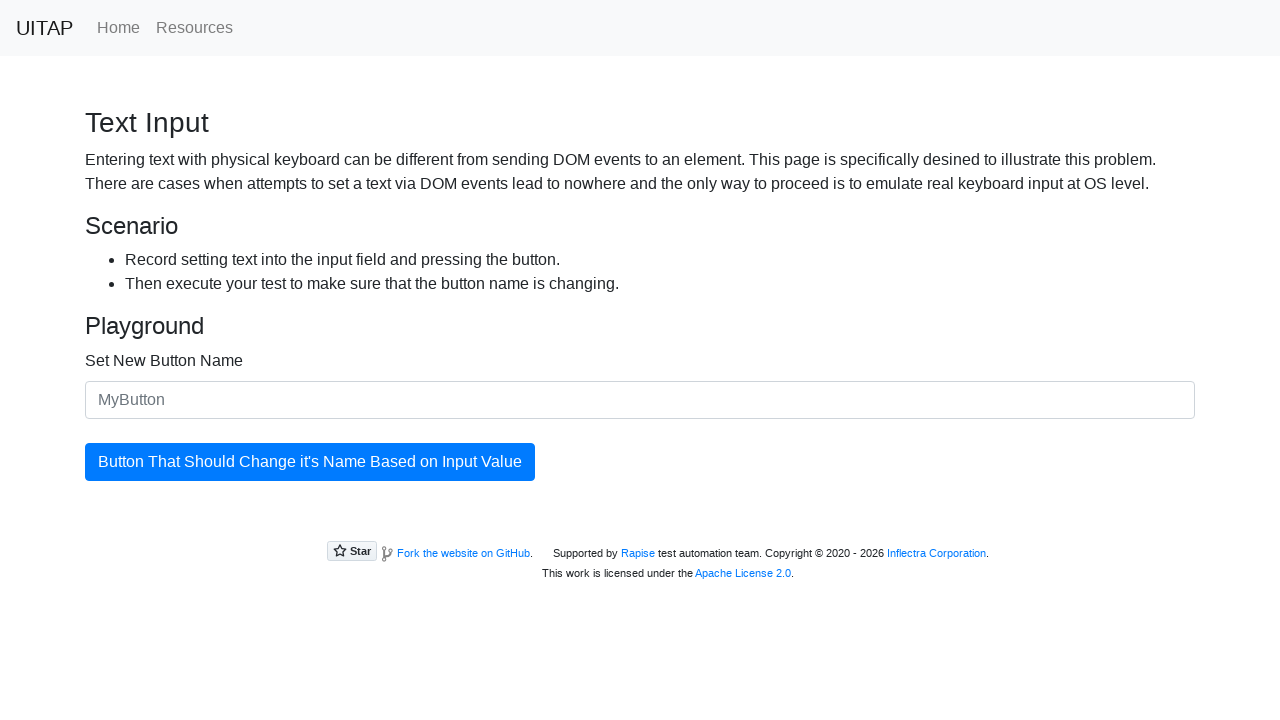

Filled input field with new button name 'Changed Button Name' on #newButtonName
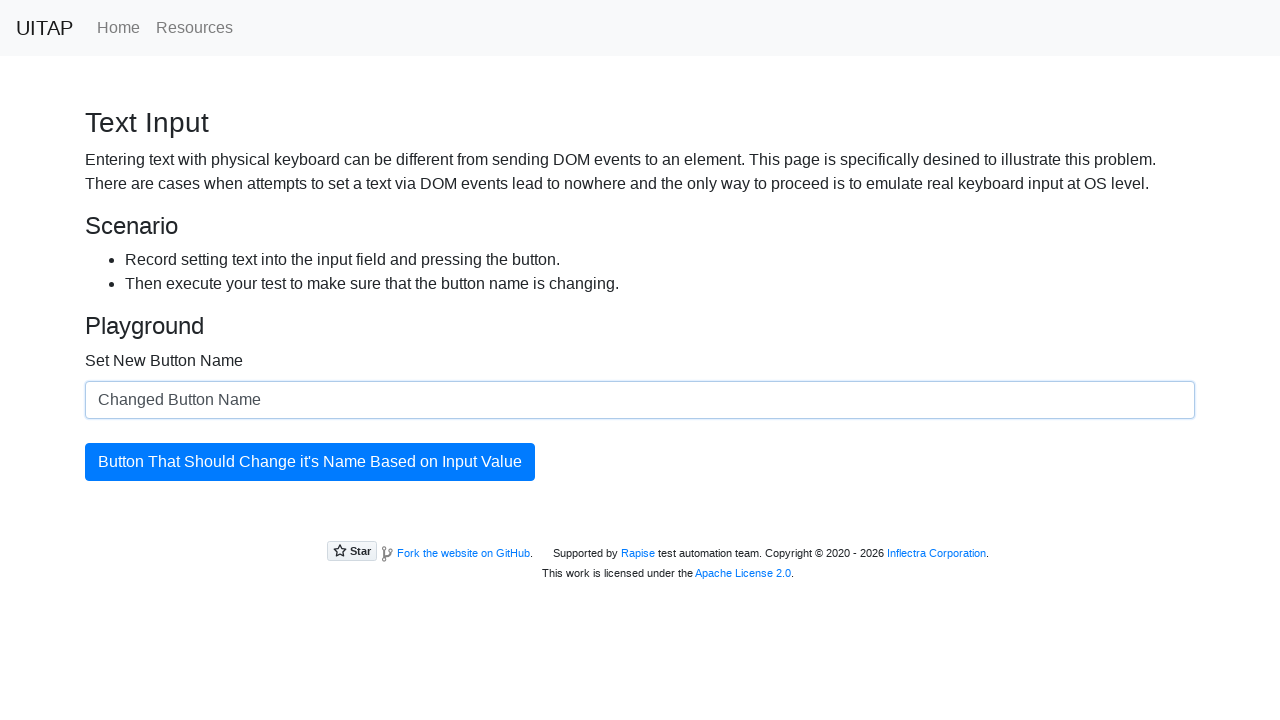

Clicked the updating button to apply the new name at (310, 462) on #updatingButton
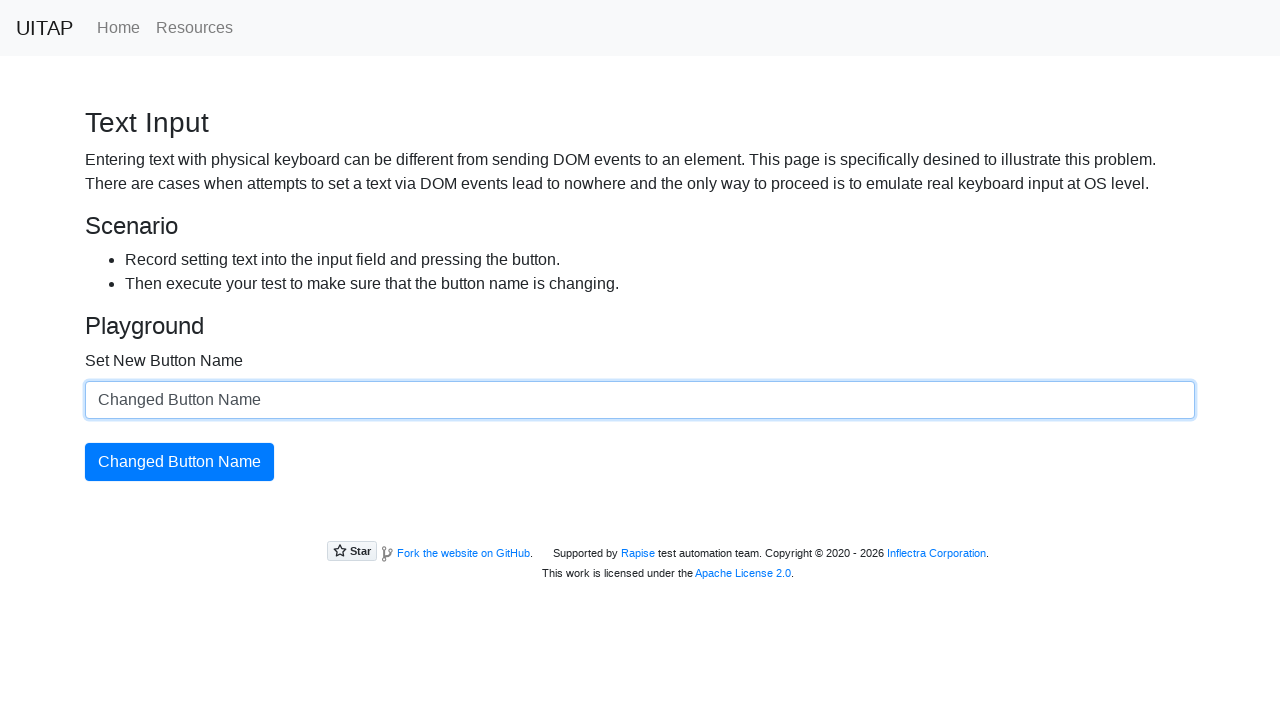

Retrieved button text content to verify update
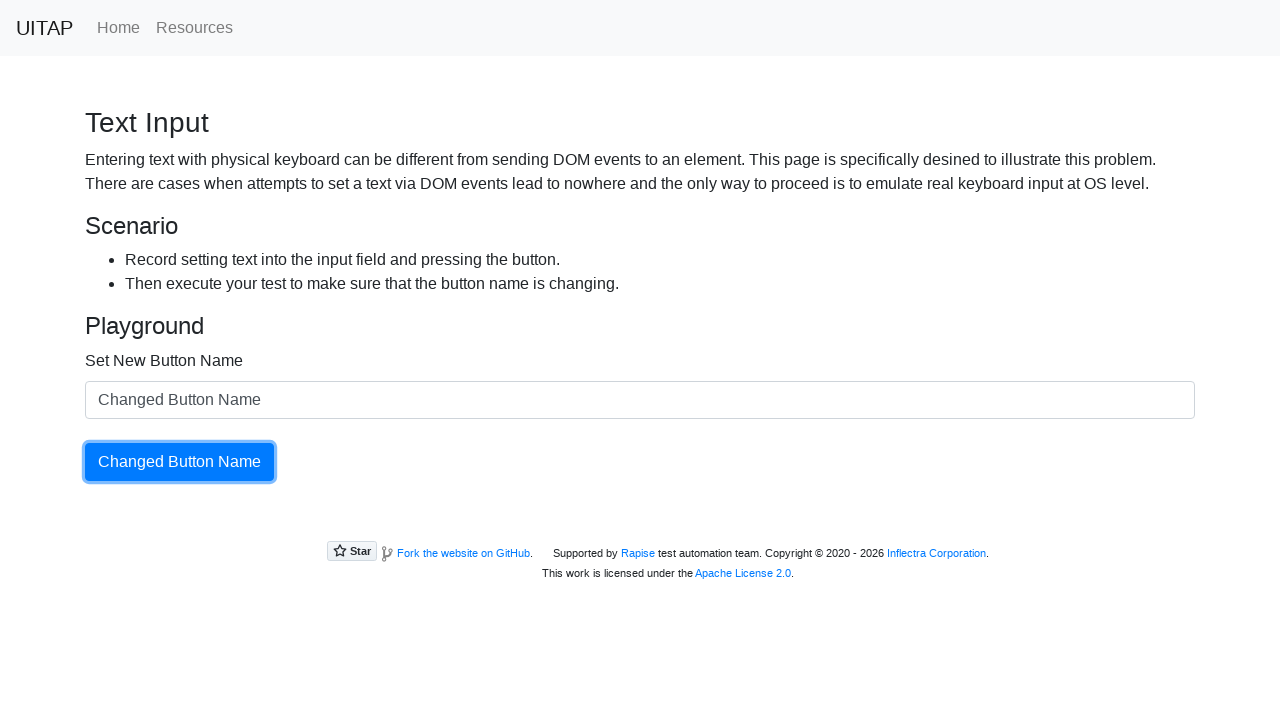

Verified button text matches expected value 'Changed Button Name'
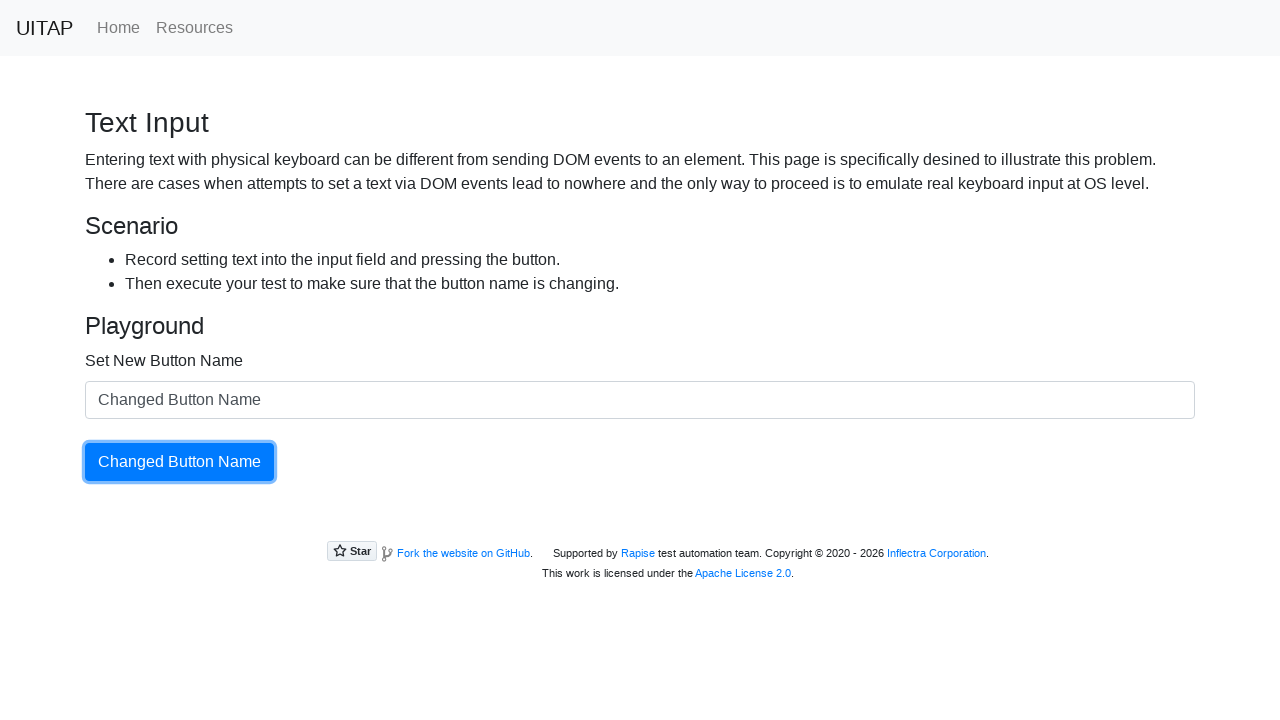

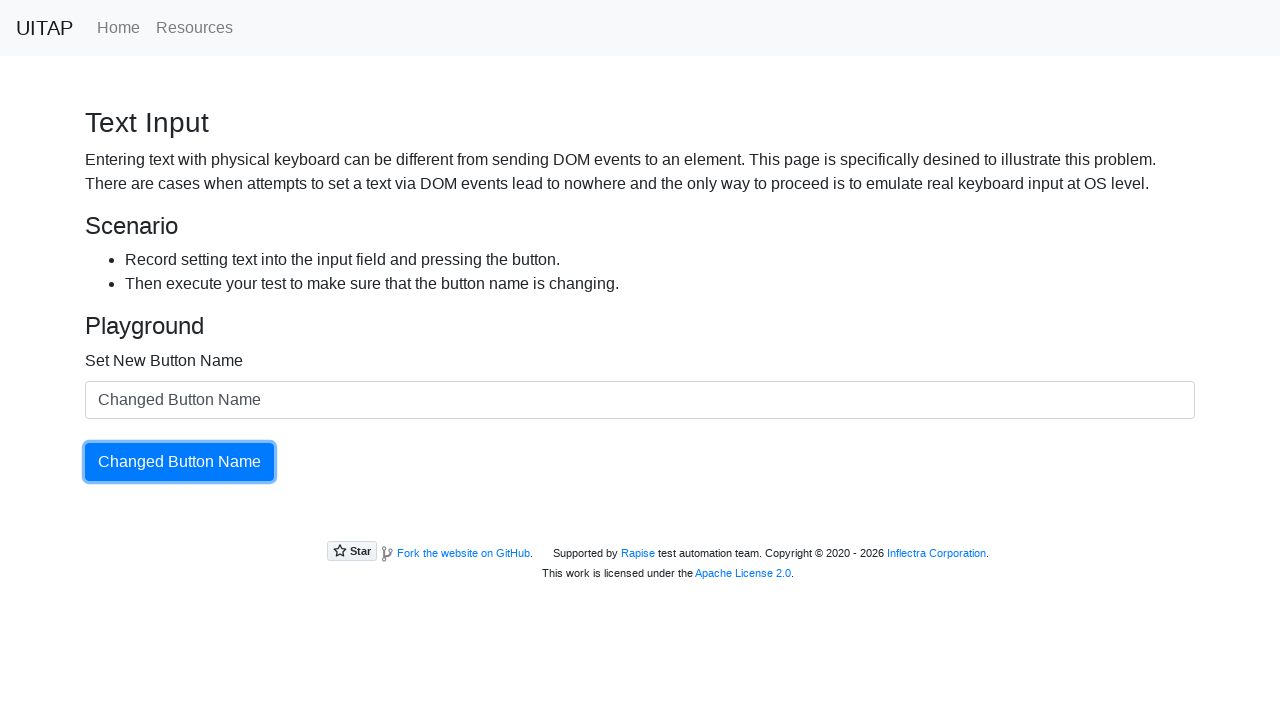